Tests calendar date picker functionality by selecting a specific date (May 11, 2023) through year, month, and day navigation, then verifies the selected date is correctly displayed in the input fields.

Starting URL: https://rahulshettyacademy.com/seleniumPractise/#/offers

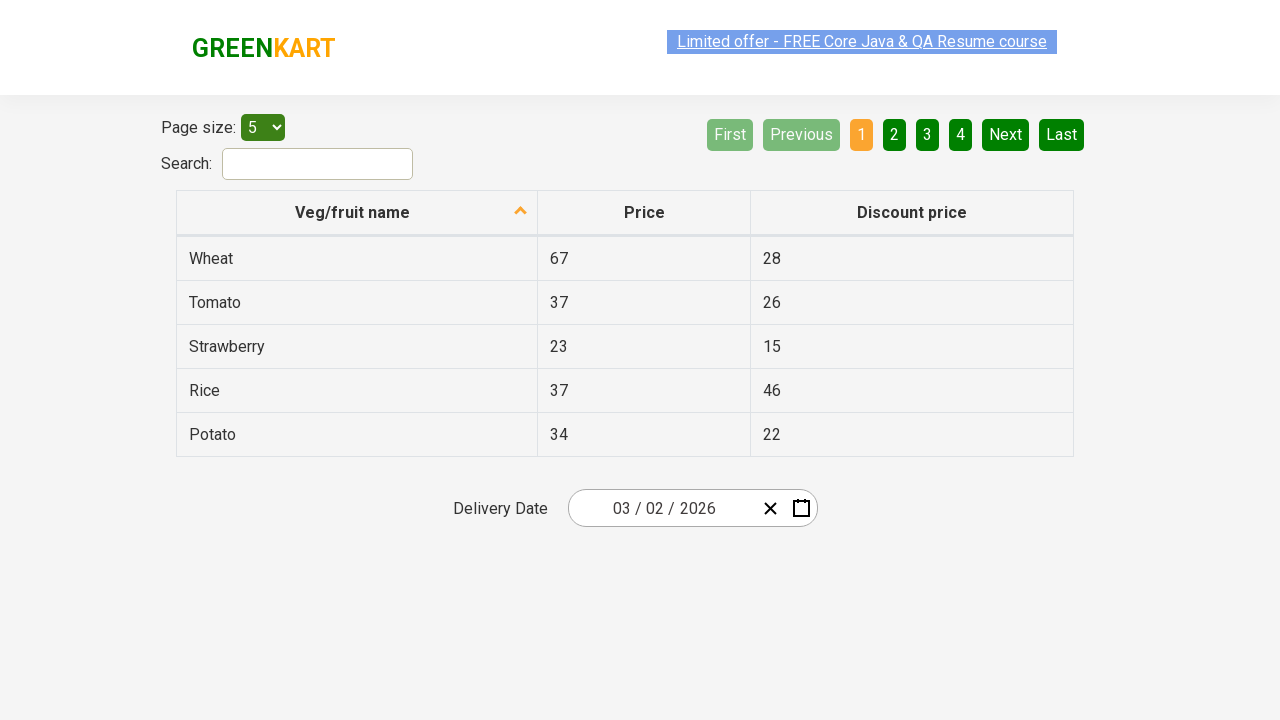

Clicked date picker input group to open calendar at (662, 508) on .react-date-picker__inputGroup
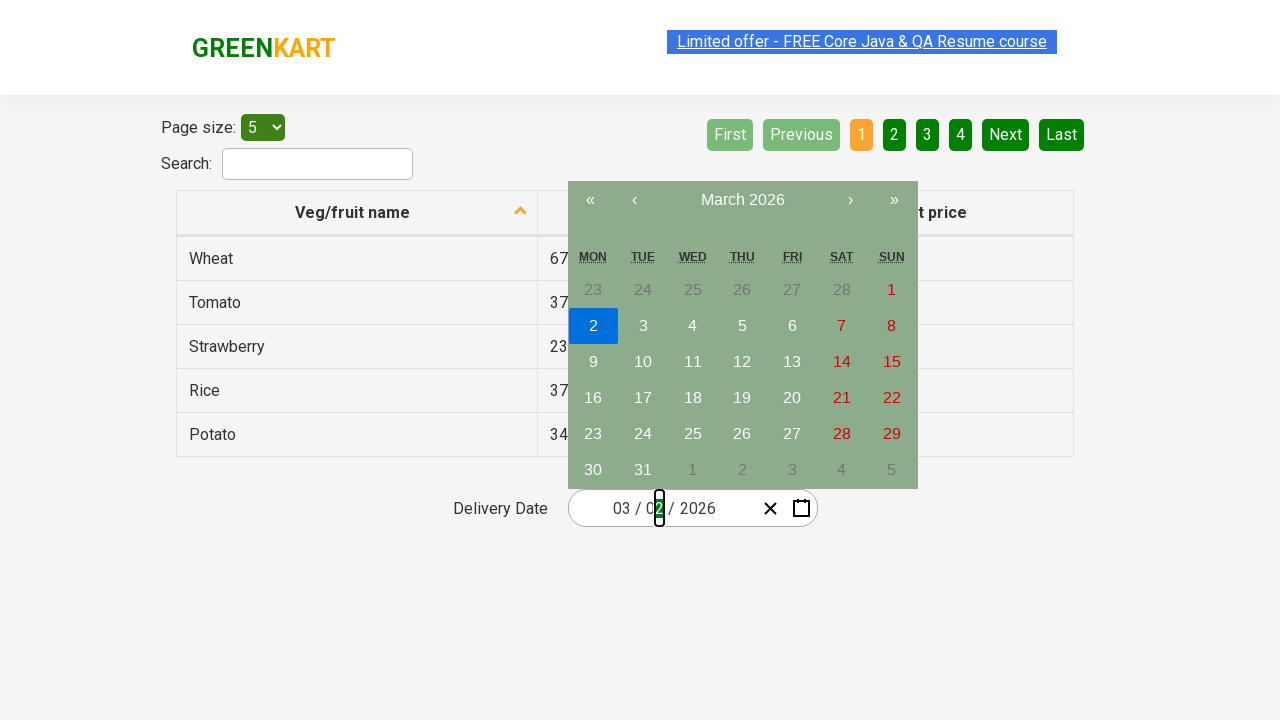

Clicked navigation label to navigate to month view at (742, 200) on .react-calendar__navigation__label
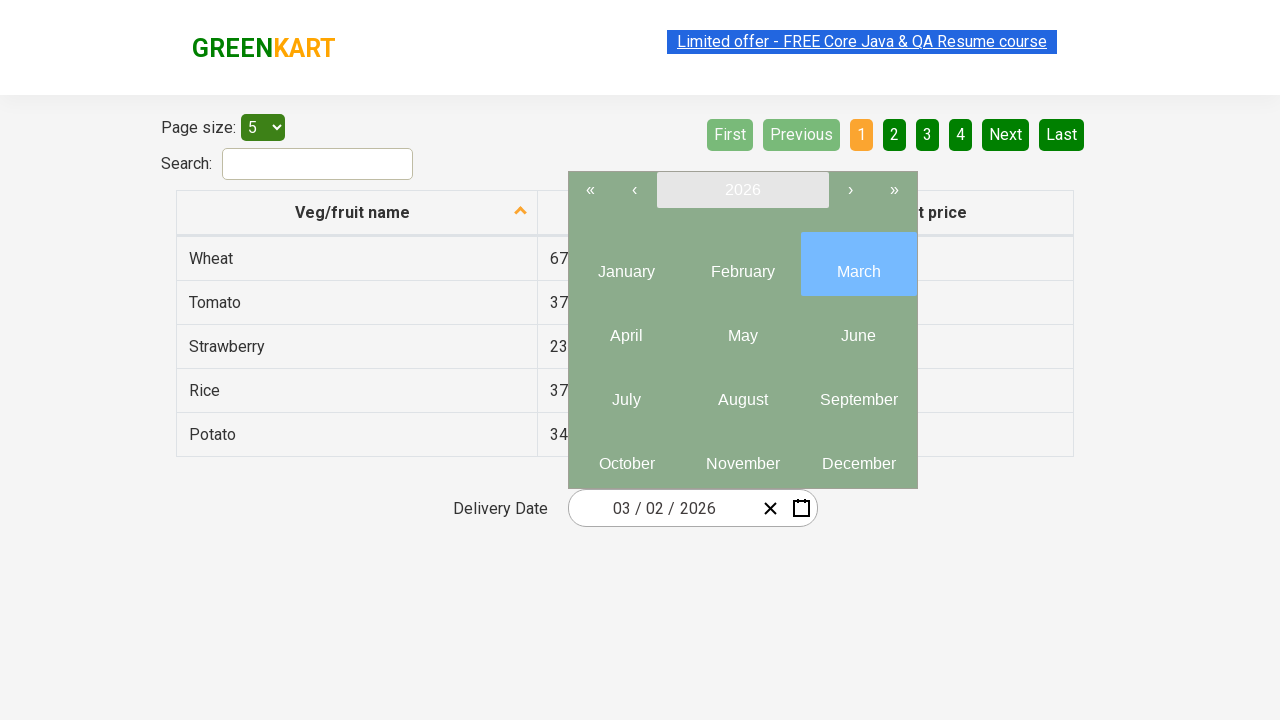

Clicked navigation label again to navigate to year view at (742, 190) on .react-calendar__navigation__label
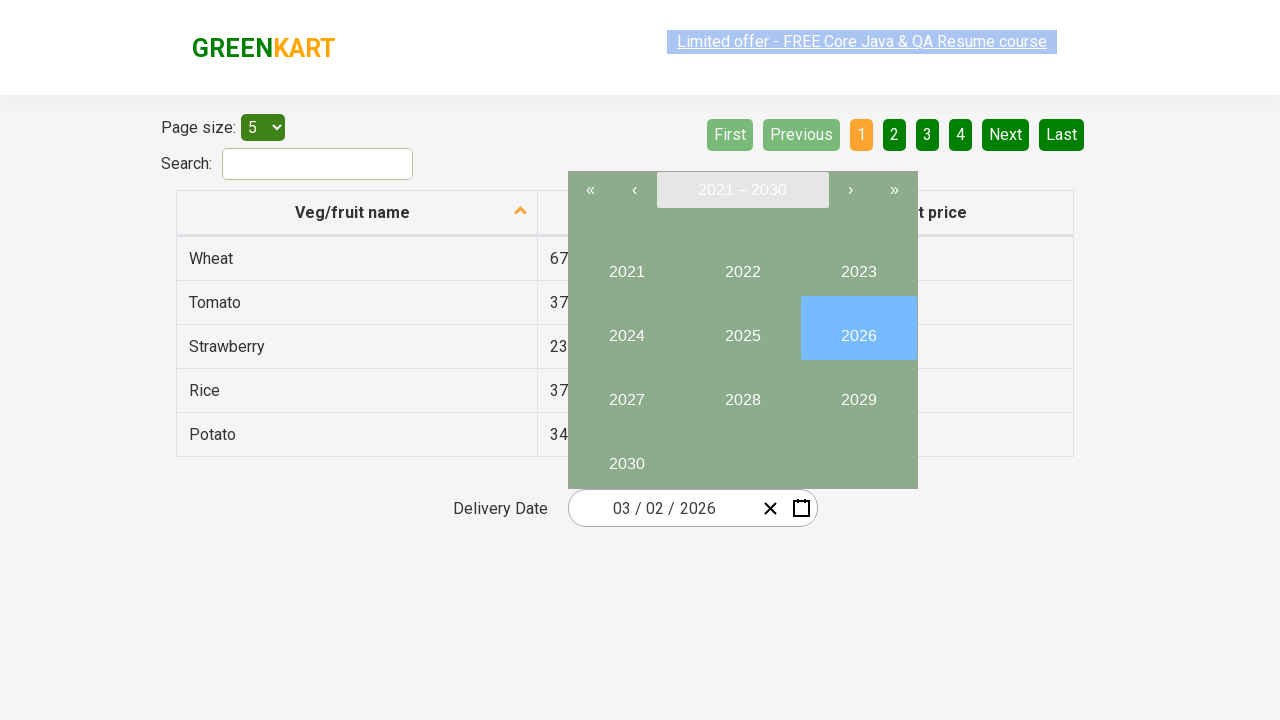

Selected year 2023 at (858, 264) on button:has-text('2023')
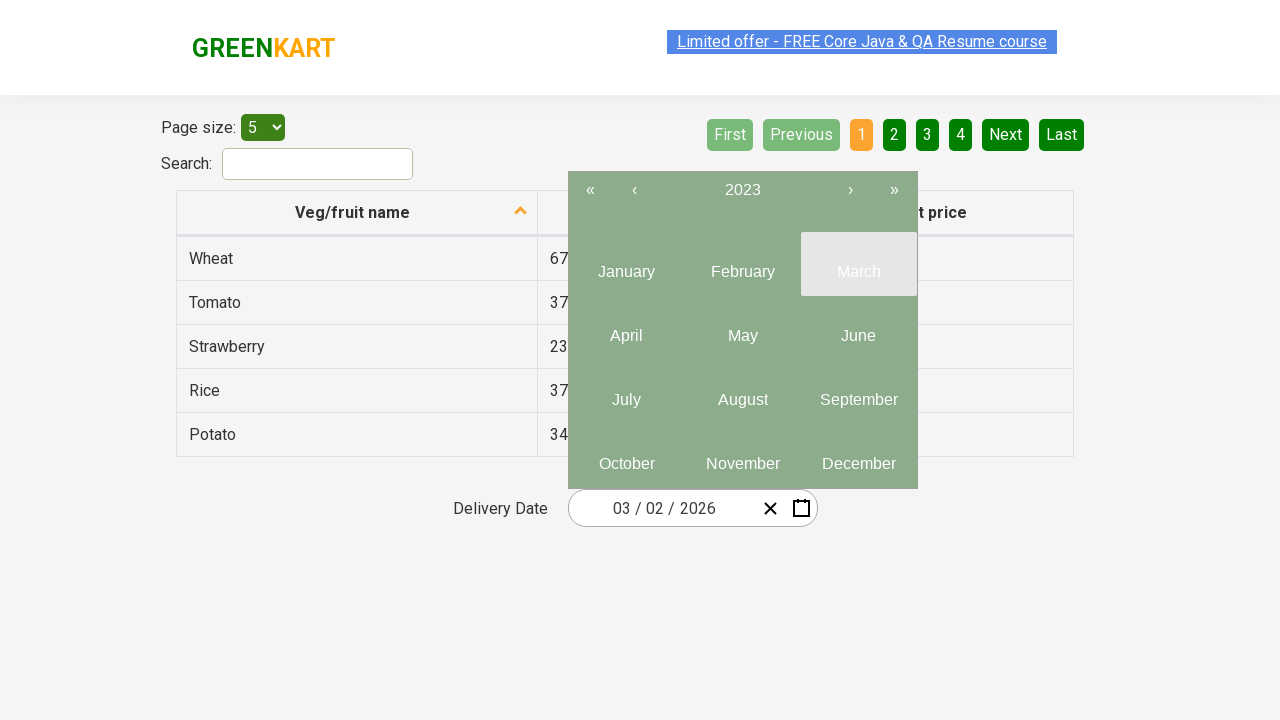

Selected month 5 (May) at (742, 328) on .react-calendar__year-view__months__month >> nth=4
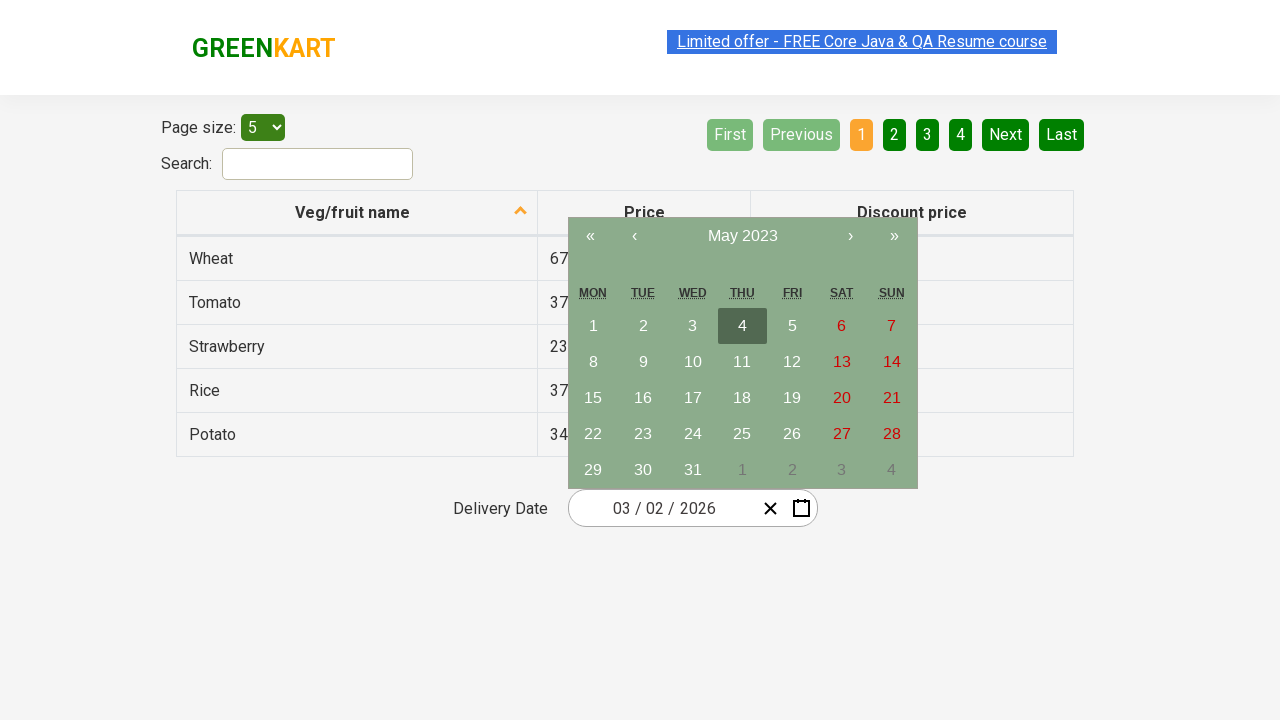

Selected day 11 at (742, 362) on button:has-text('11')
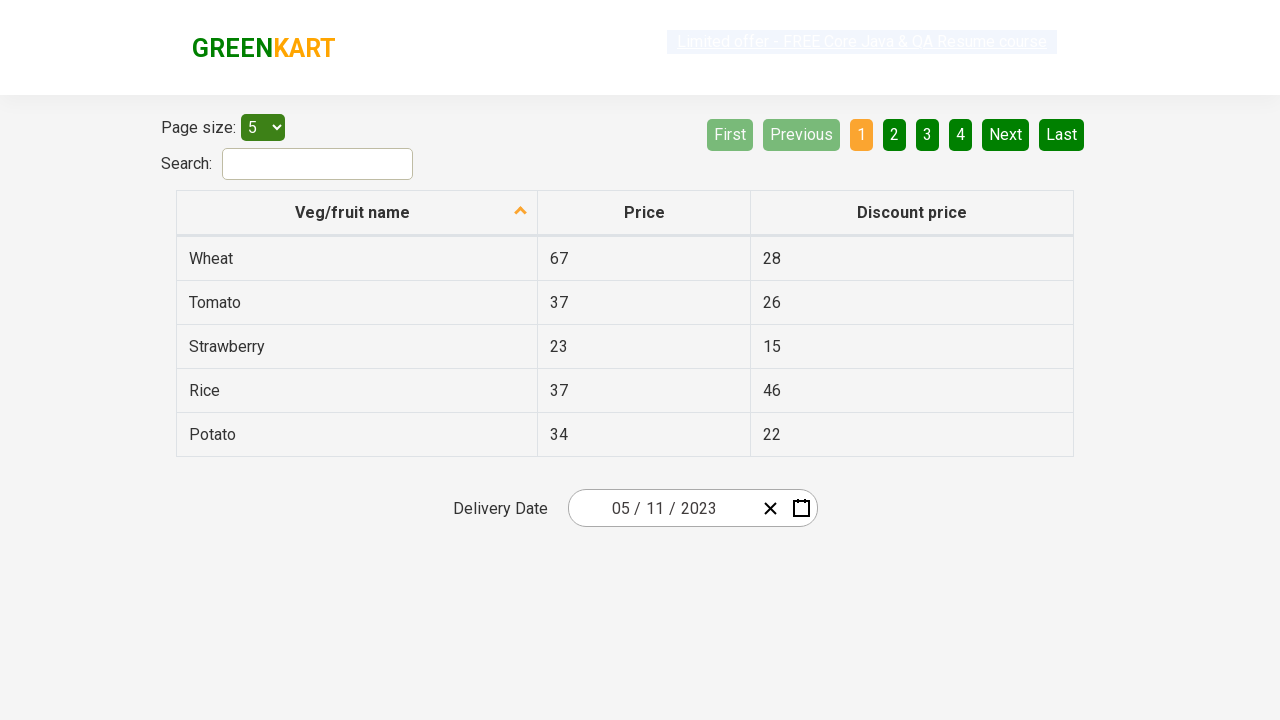

Date picker input loaded and date selection complete
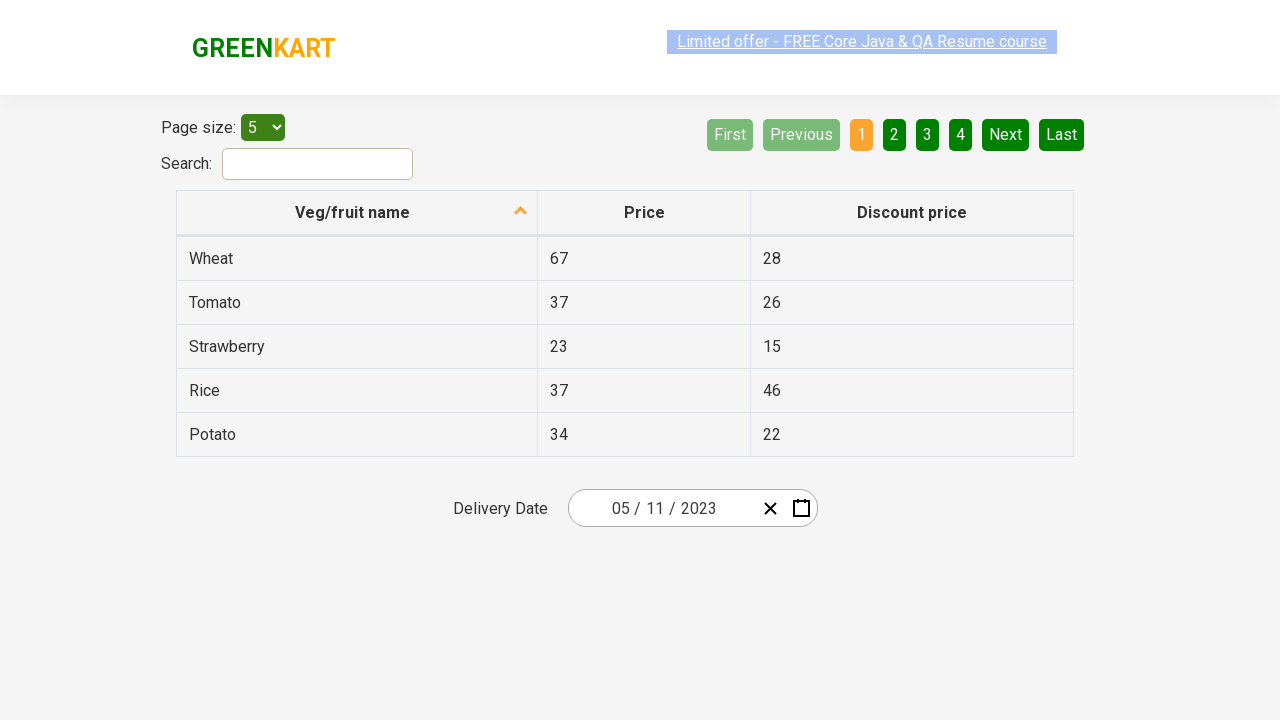

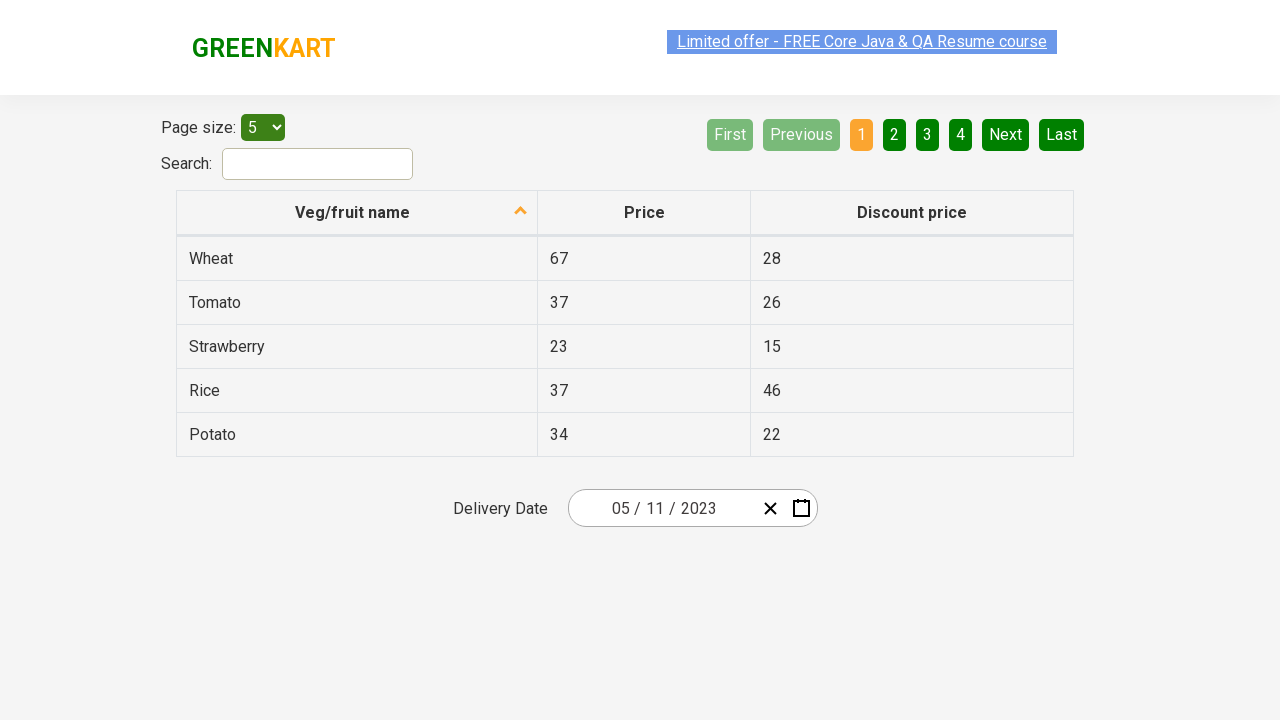